Tests form interaction by selecting a year from a dropdown/select element in a birthday section

Starting URL: https://kodilla.com/pl/test/form

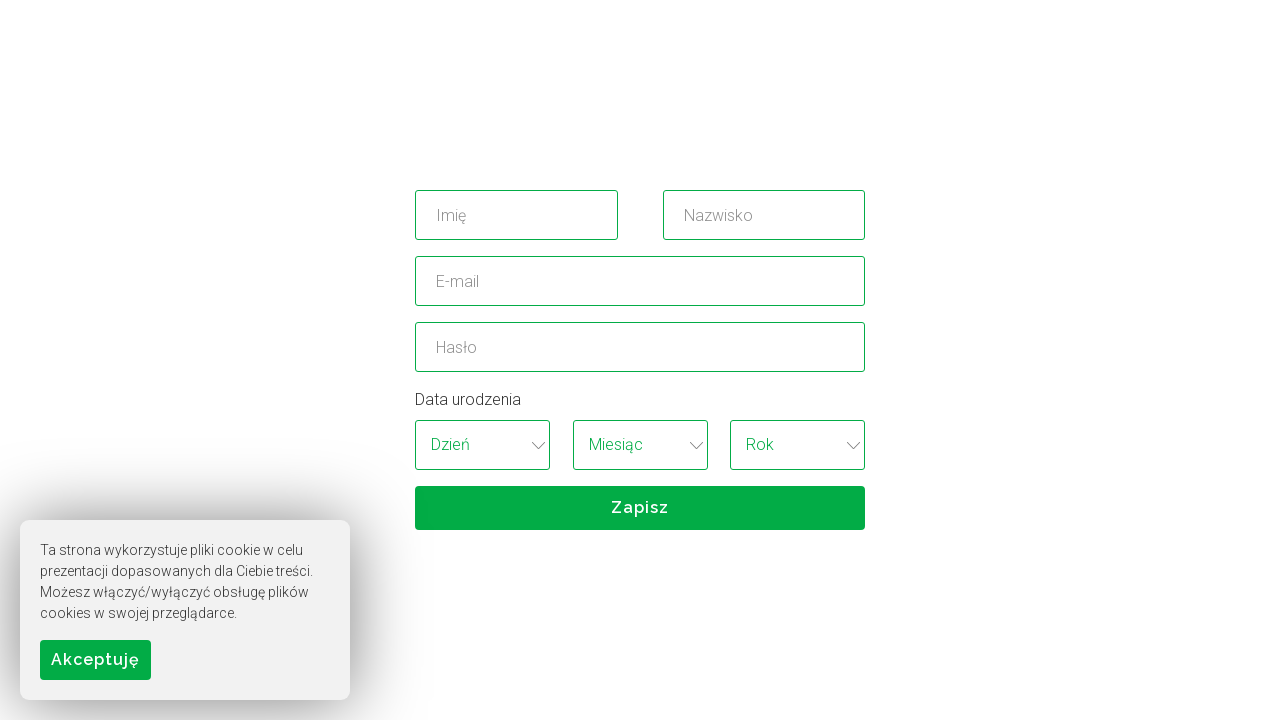

Selected year from birthday dropdown (5th option) on //*[@id='birthday_wrapper']/select[3]
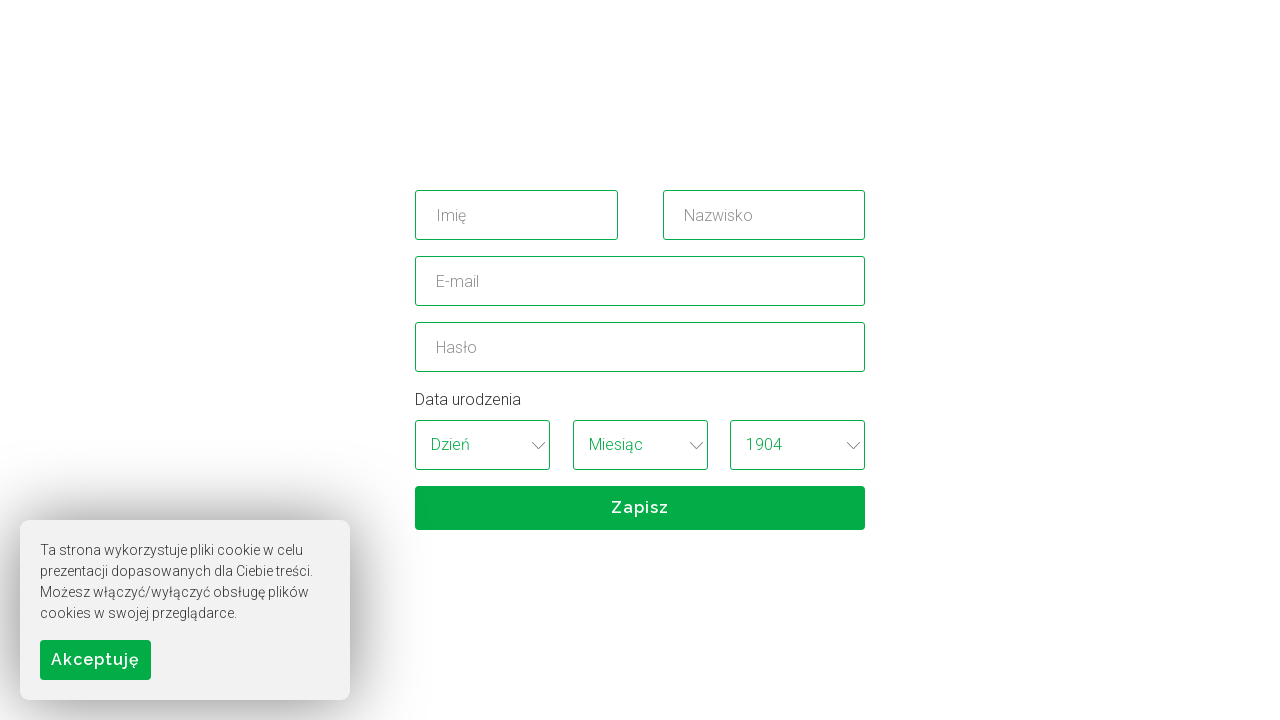

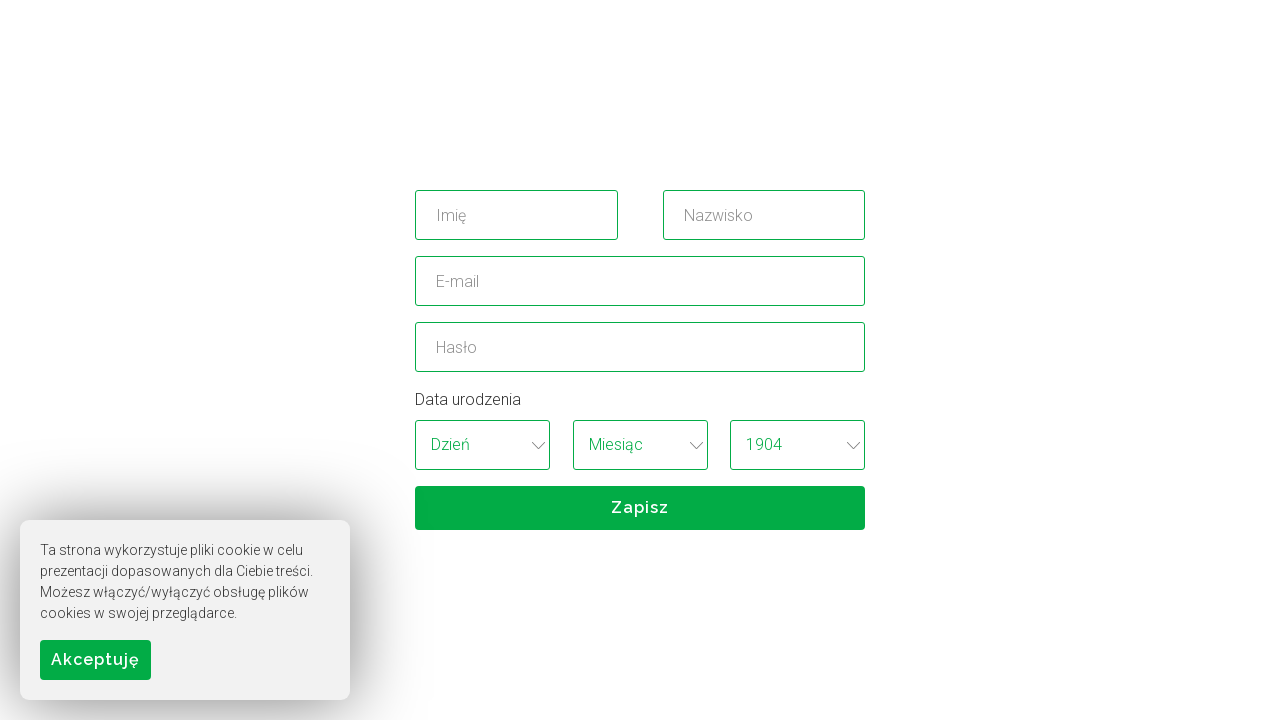